Tests React Semantic UI dropdown by clicking the dropdown icon and selecting an item from the dropdown list.

Starting URL: https://react.semantic-ui.com/maximize/dropdown-example-selection/

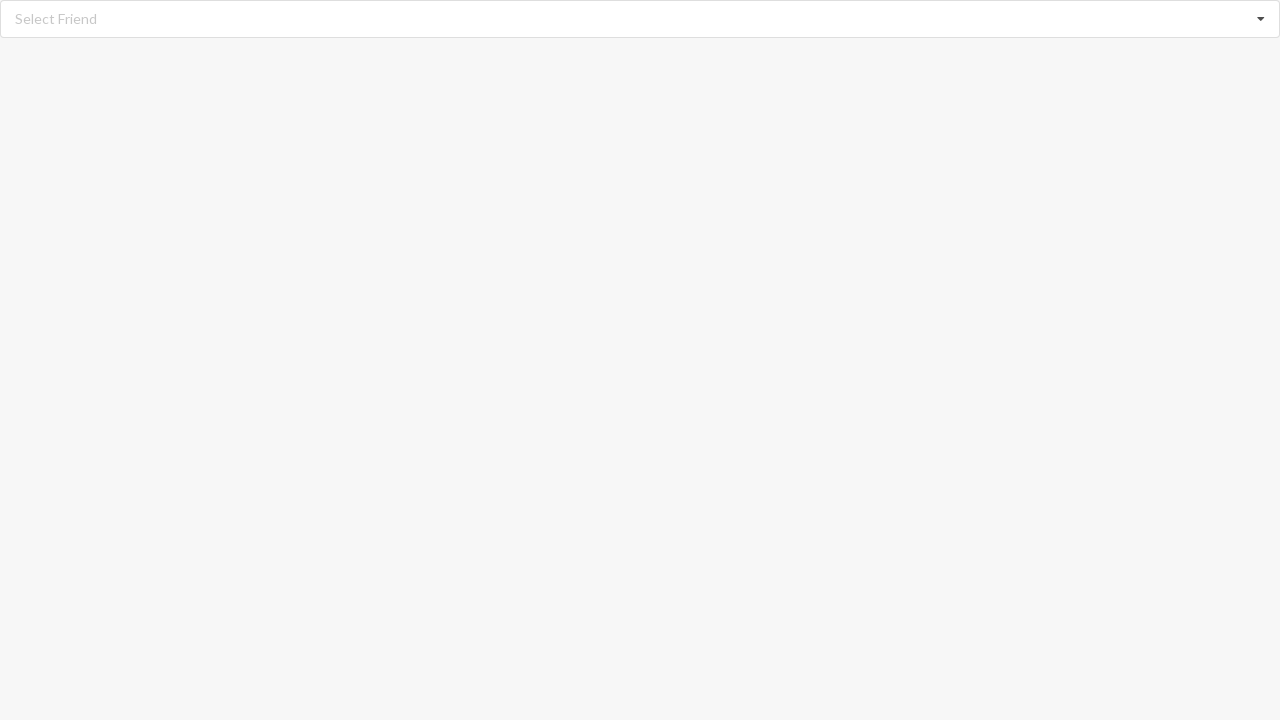

Clicked dropdown icon to open the menu at (1261, 19) on i.dropdown.icon
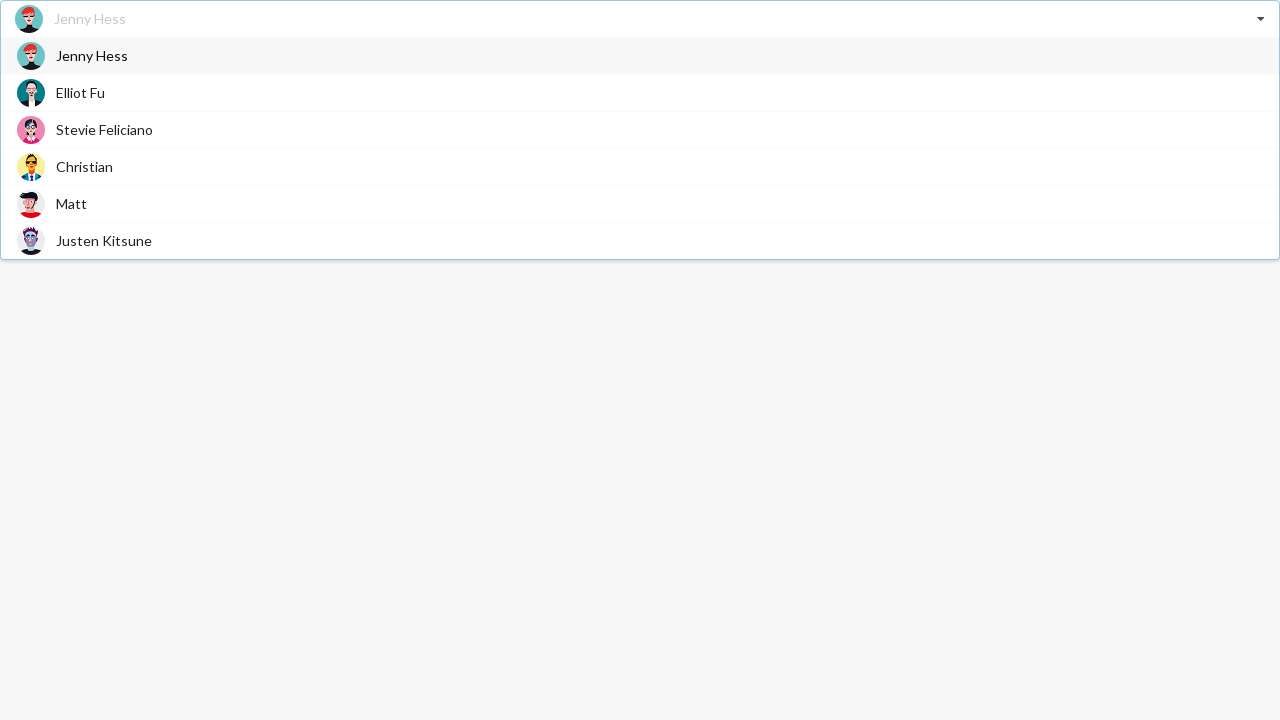

Dropdown items are now visible
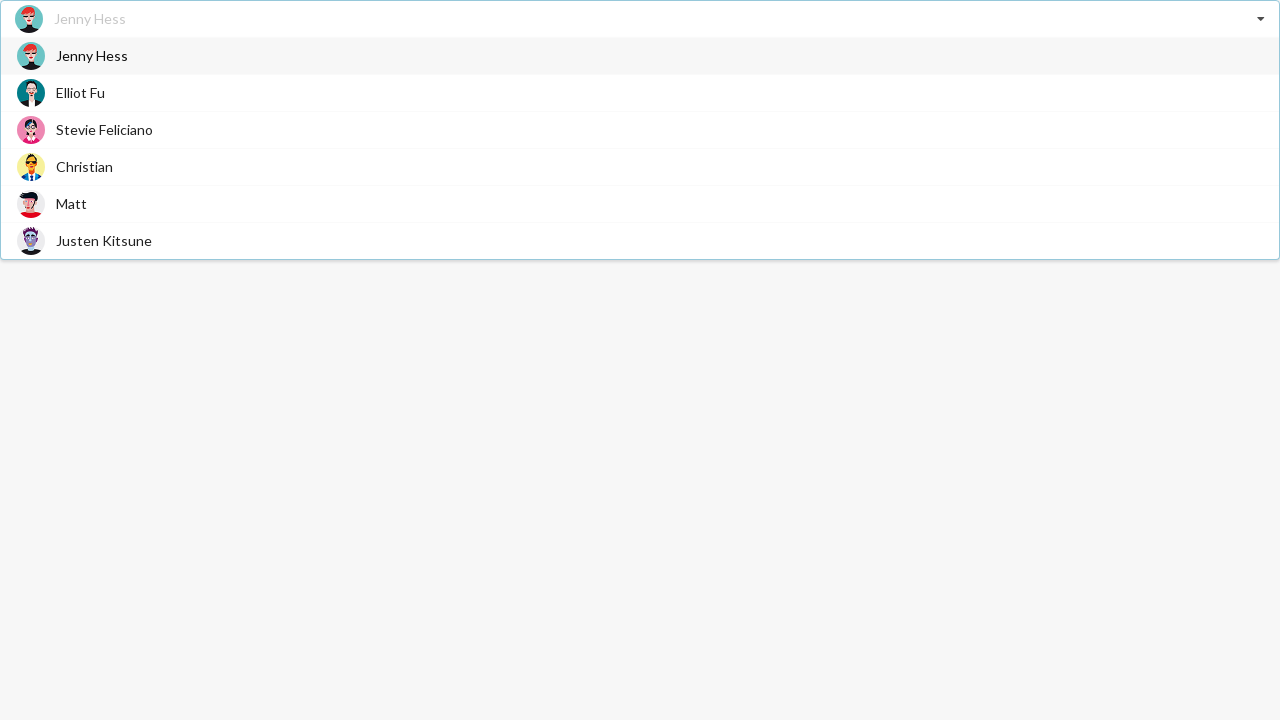

Selected 'Matt' from the dropdown list at (72, 204) on div.item>span.text:has-text('Matt')
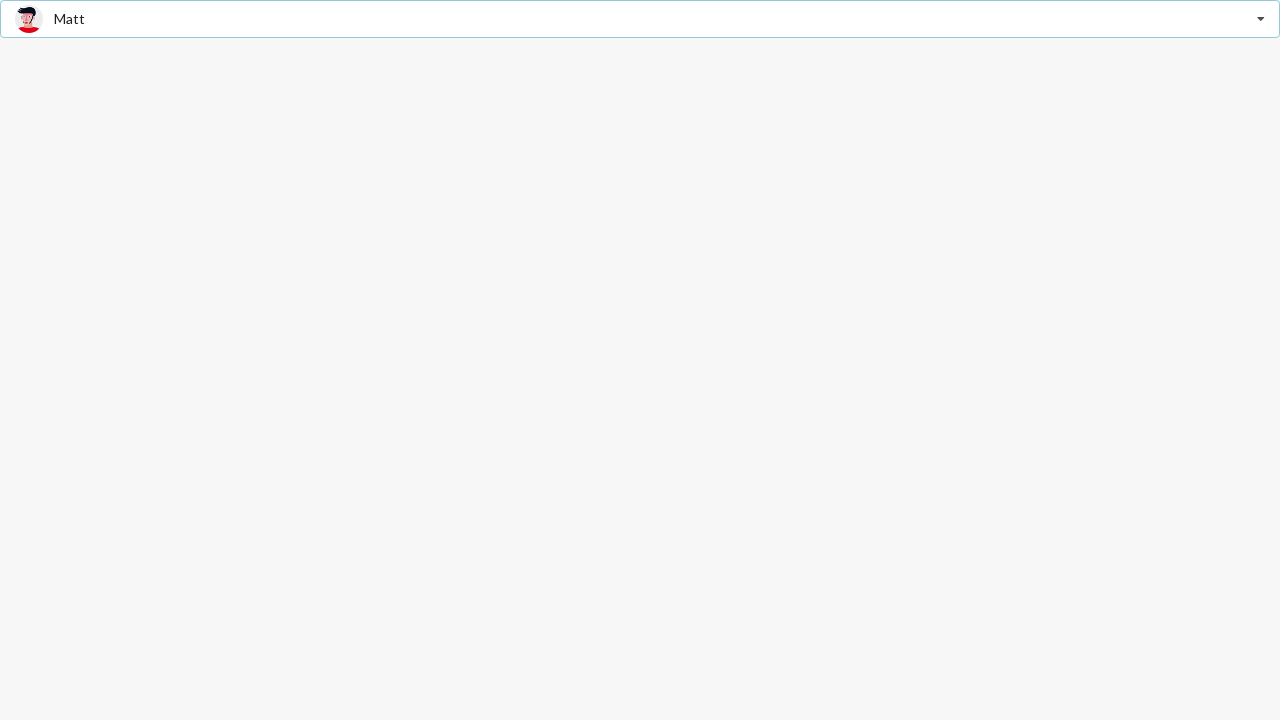

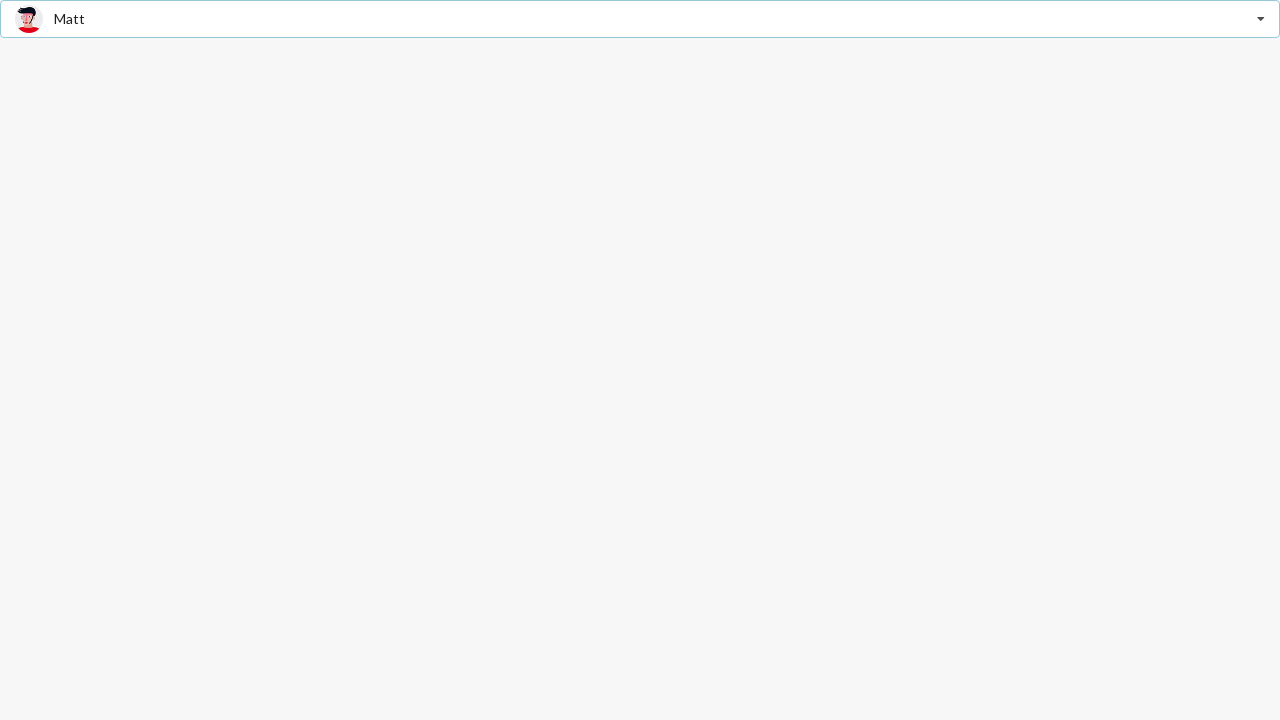